Tests JavaScript prompt handling by clicking the prompt button, entering text, and accepting the dialog.

Starting URL: https://the-internet.herokuapp.com/javascript_alerts

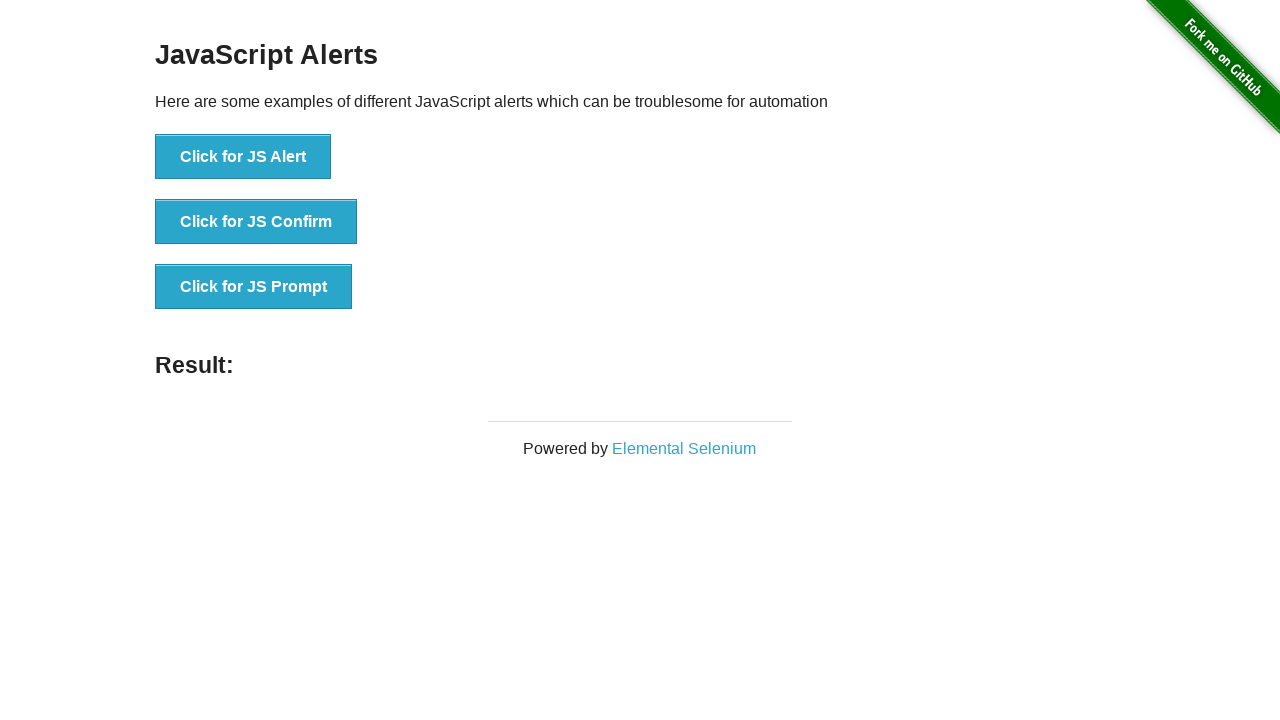

Set up dialog handler to accept prompt with 'yeah'
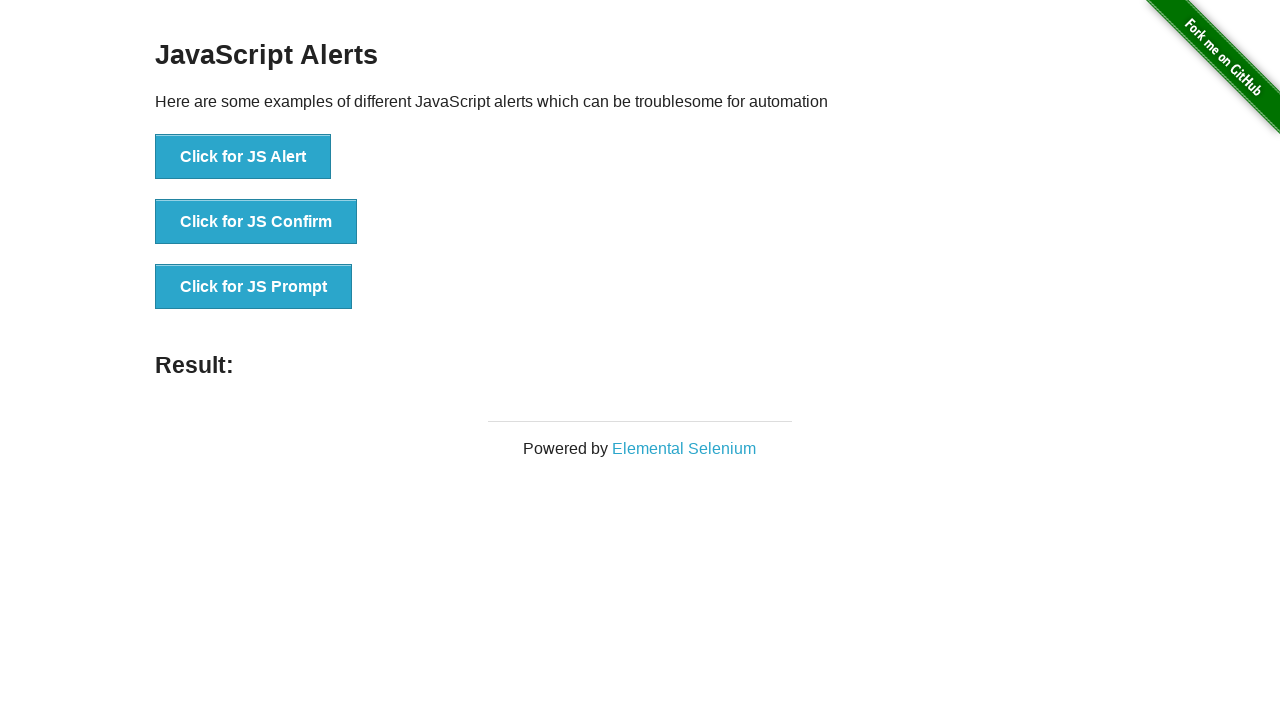

Clicked the JS Prompt button at (254, 287) on xpath=//button[text()='Click for JS Prompt']
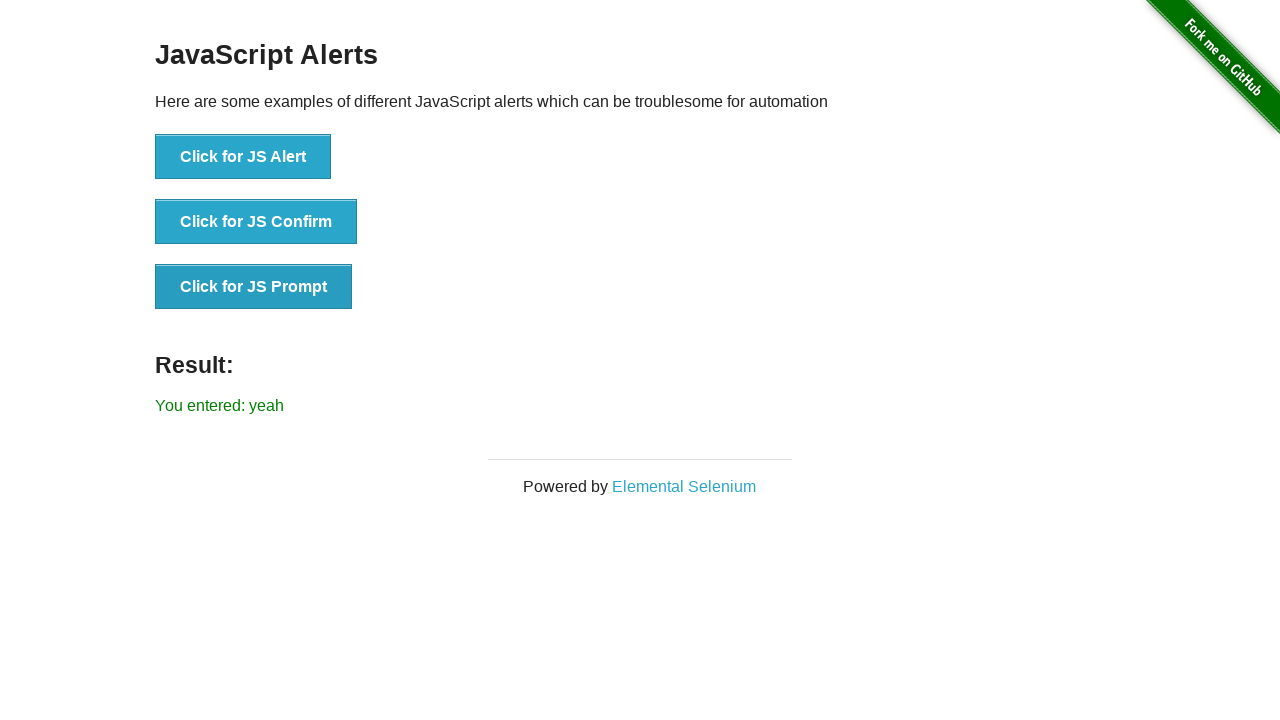

Result message appeared after accepting prompt
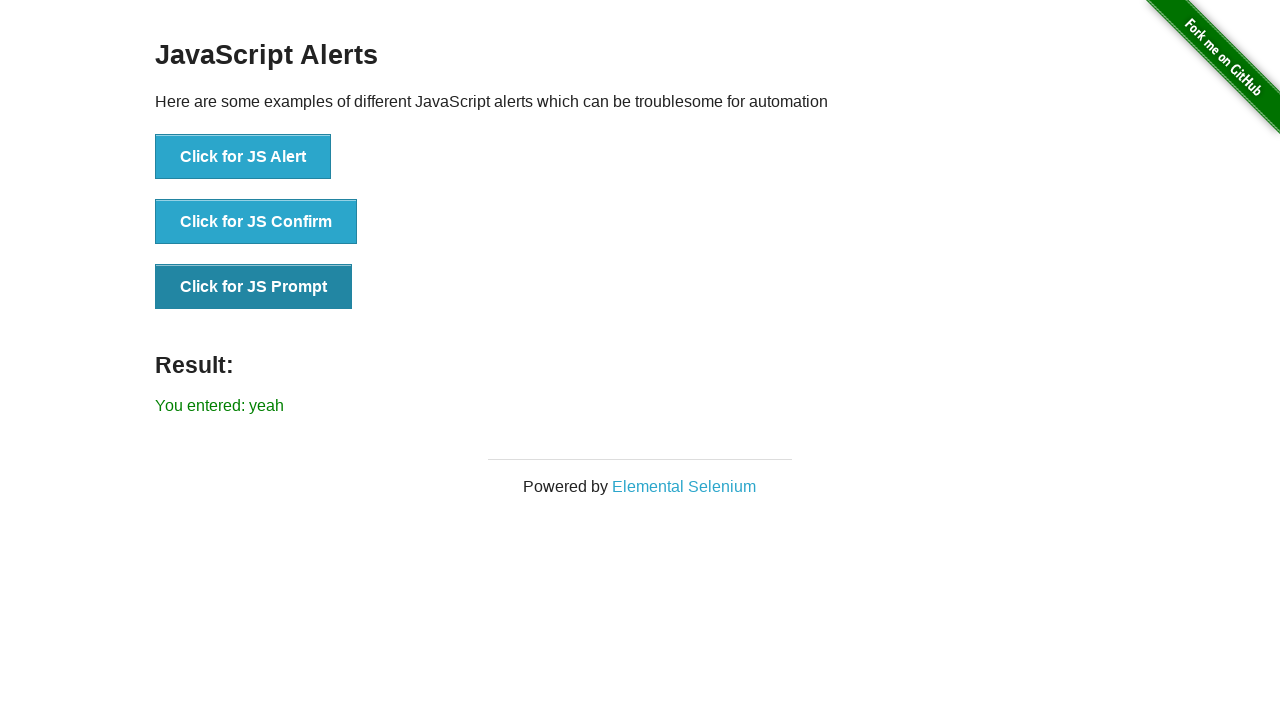

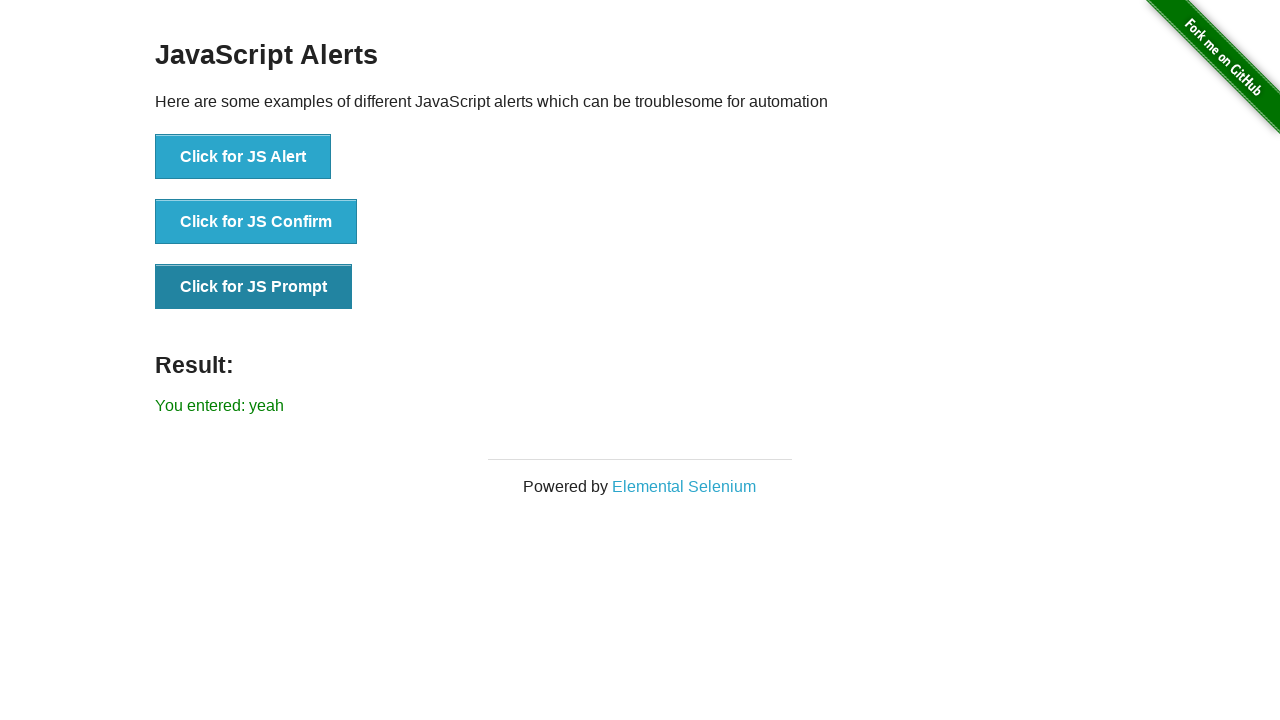